Checks if the Get Started button is displayed on the WebdriverIO homepage

Starting URL: https://webdriver.io/

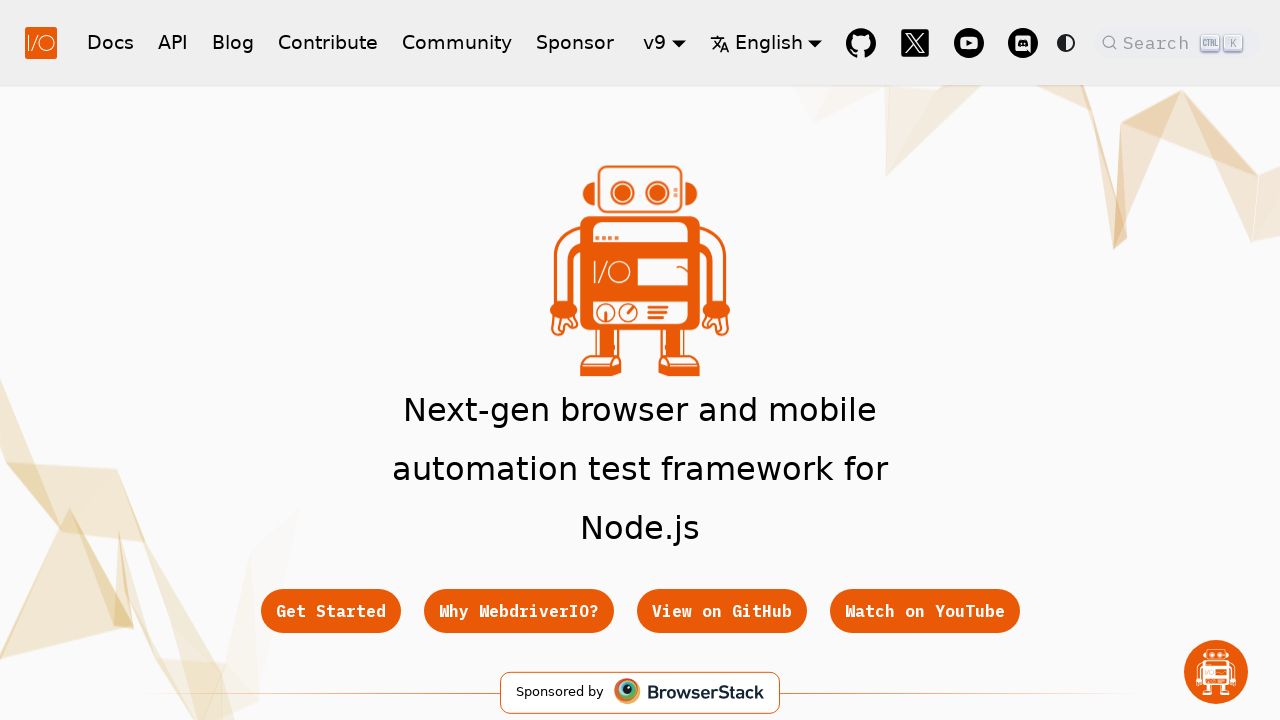

Navigated to WebdriverIO homepage
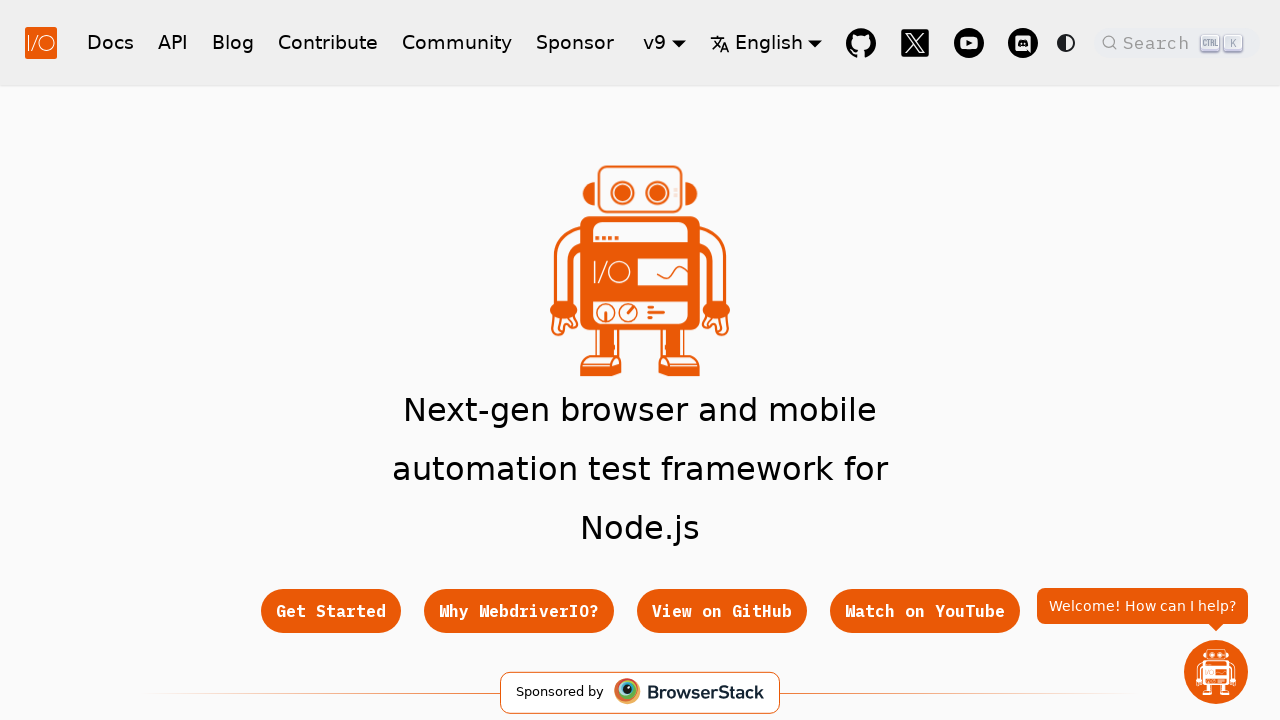

Get Started button is displayed and visible
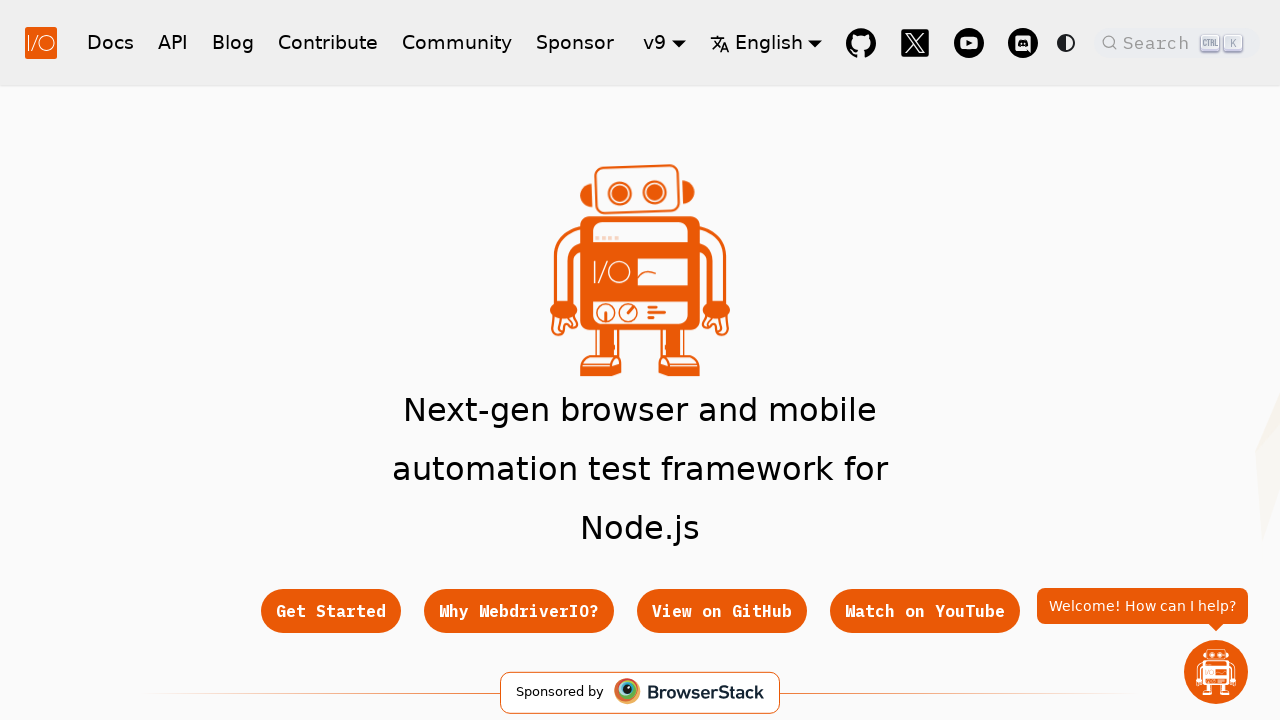

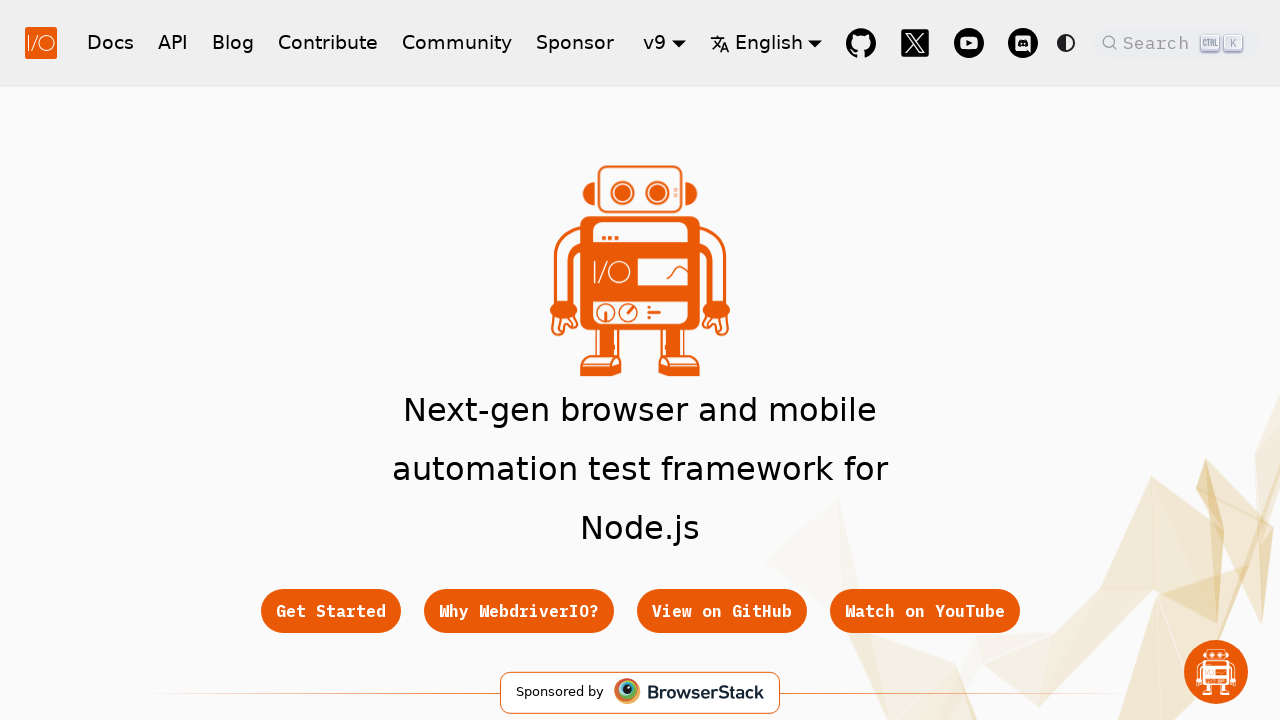